Tests JavaScript alert functionality by clicking the first alert button, verifying the alert message text, and accepting the alert

Starting URL: https://the-internet.herokuapp.com/javascript_alerts

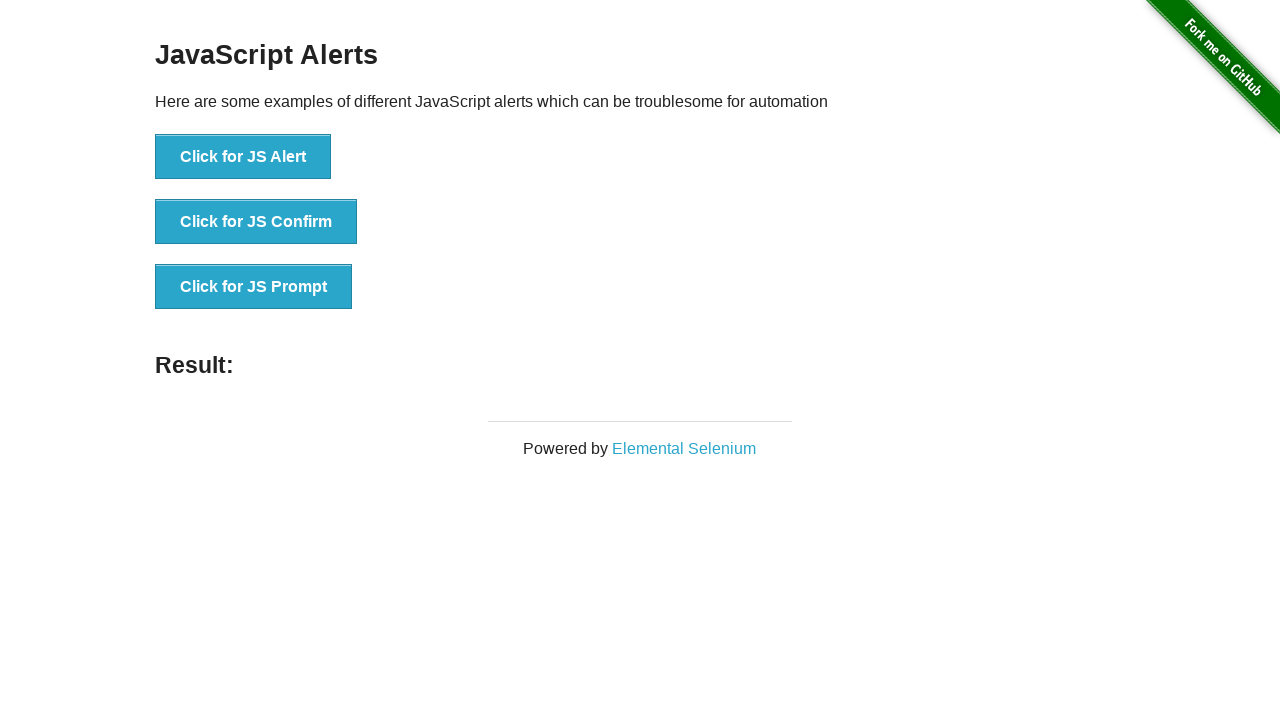

Navigated to JavaScript alerts page
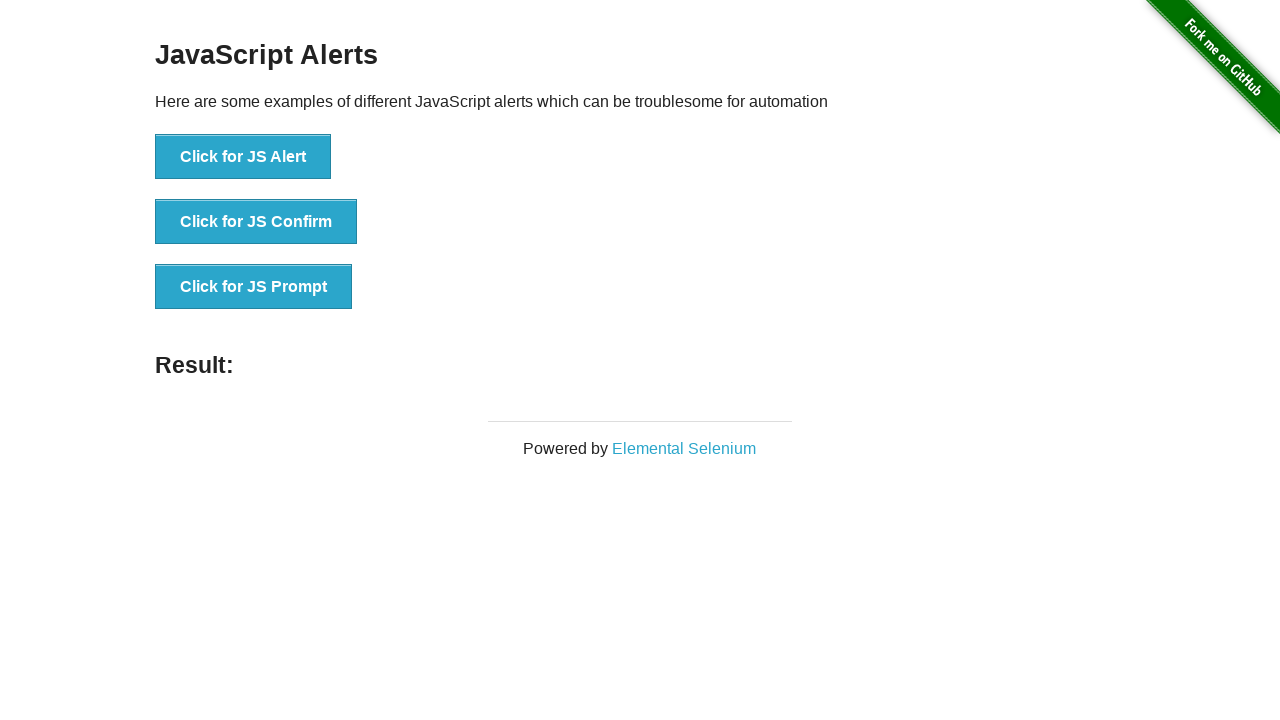

Clicked the first alert button at (243, 157) on button[onclick='jsAlert()']
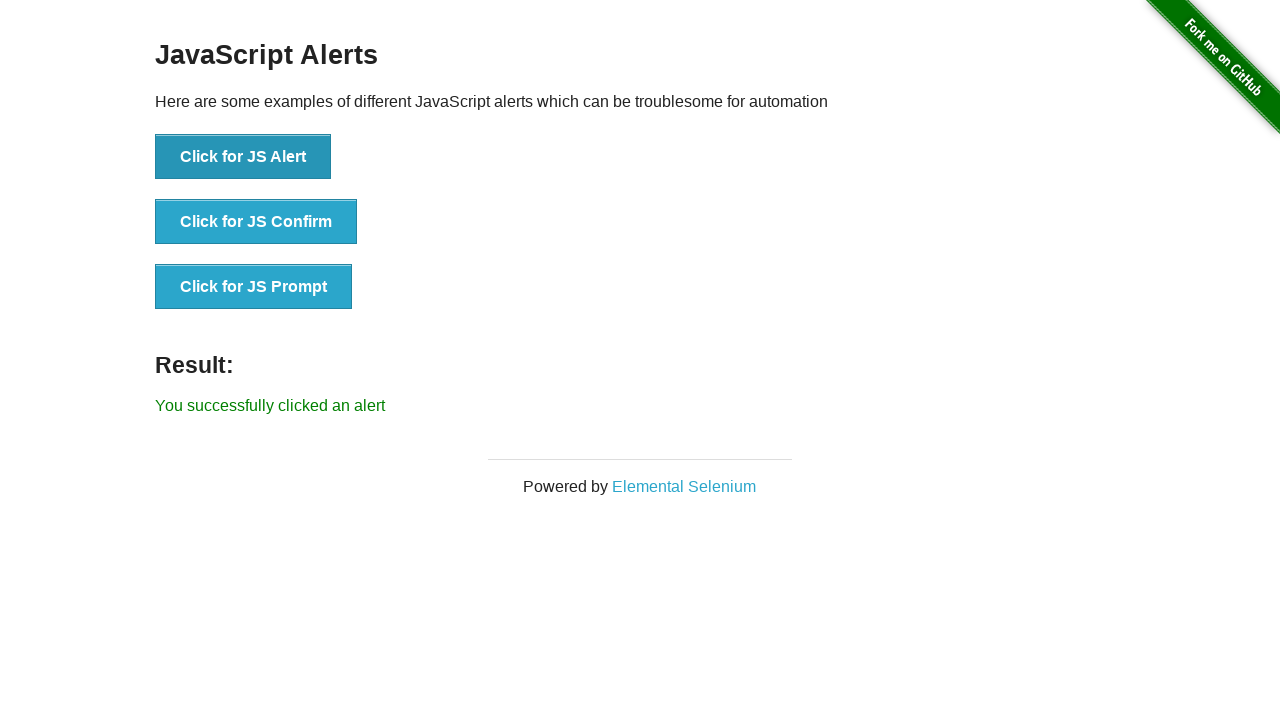

Set up dialog handler to accept alerts
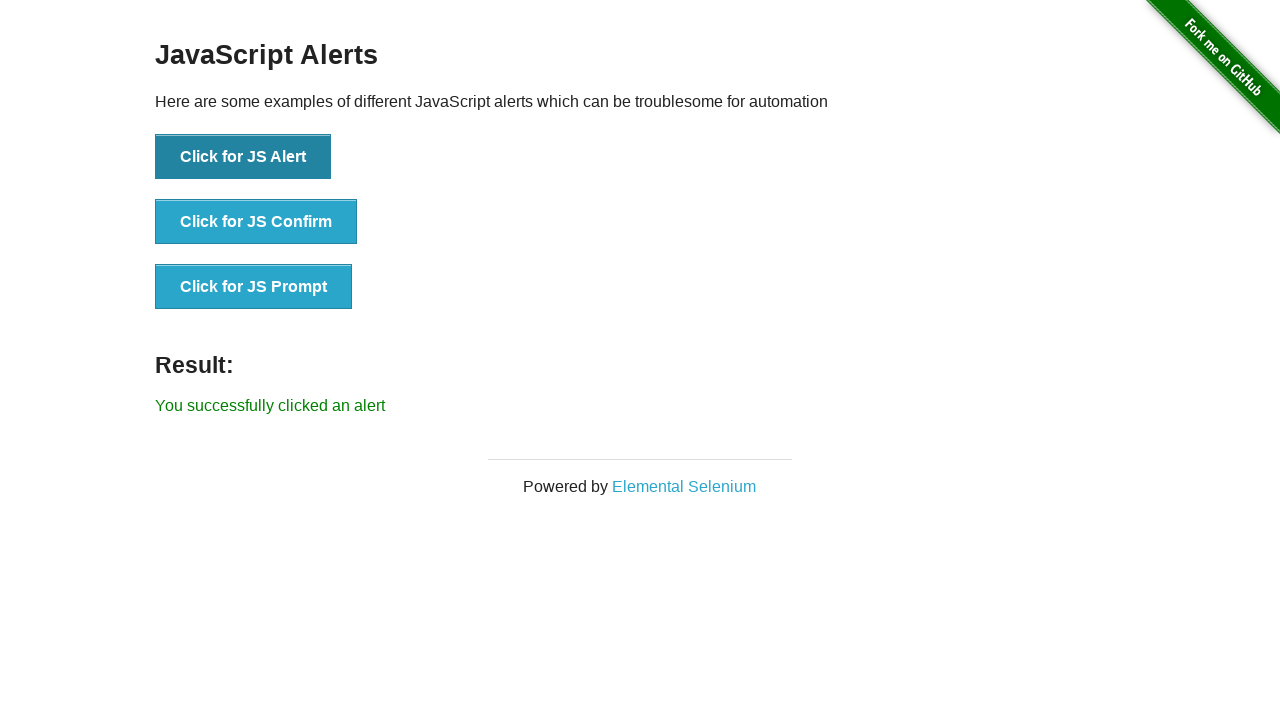

Clicked alert button and alert was accepted at (243, 157) on button[onclick='jsAlert()']
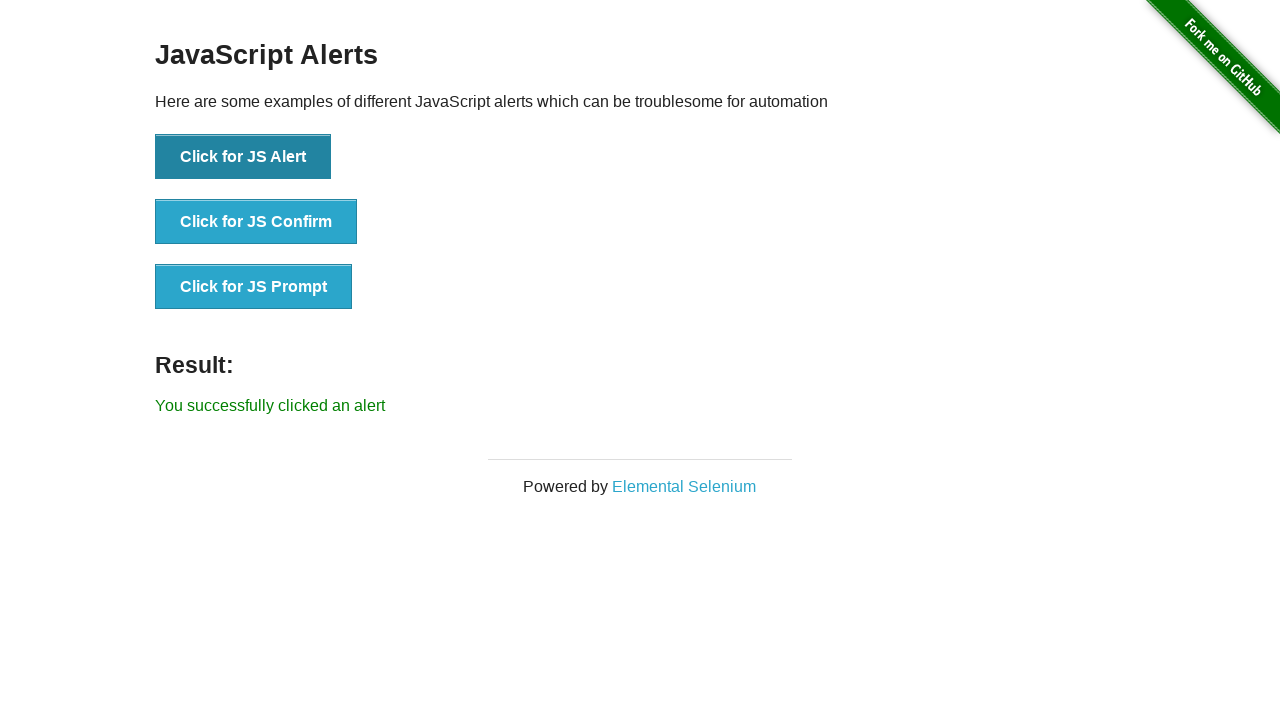

Verified alert result message displayed
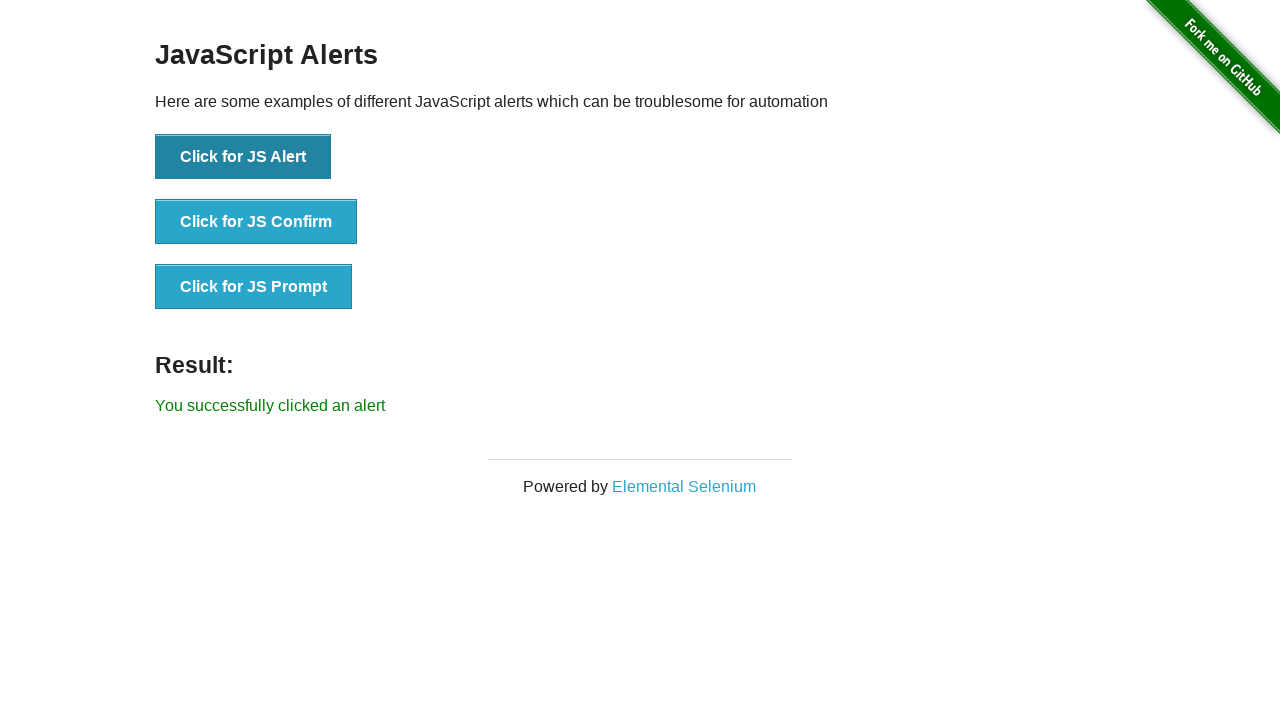

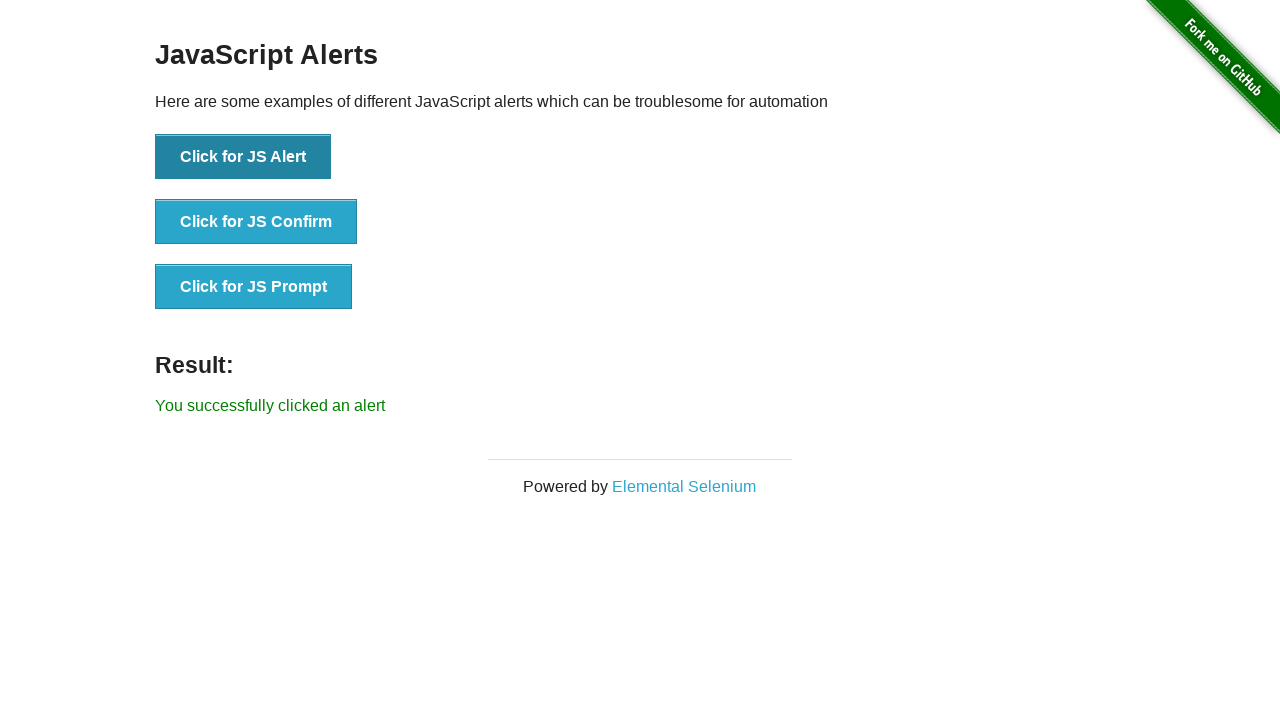